Navigates to Foot Locker search results for Nike Air Max 1, waits for product cards to load, then clicks on the first product to view its detail page.

Starting URL: https://www.footlocker.com/search?query=nike%20air%20max%201

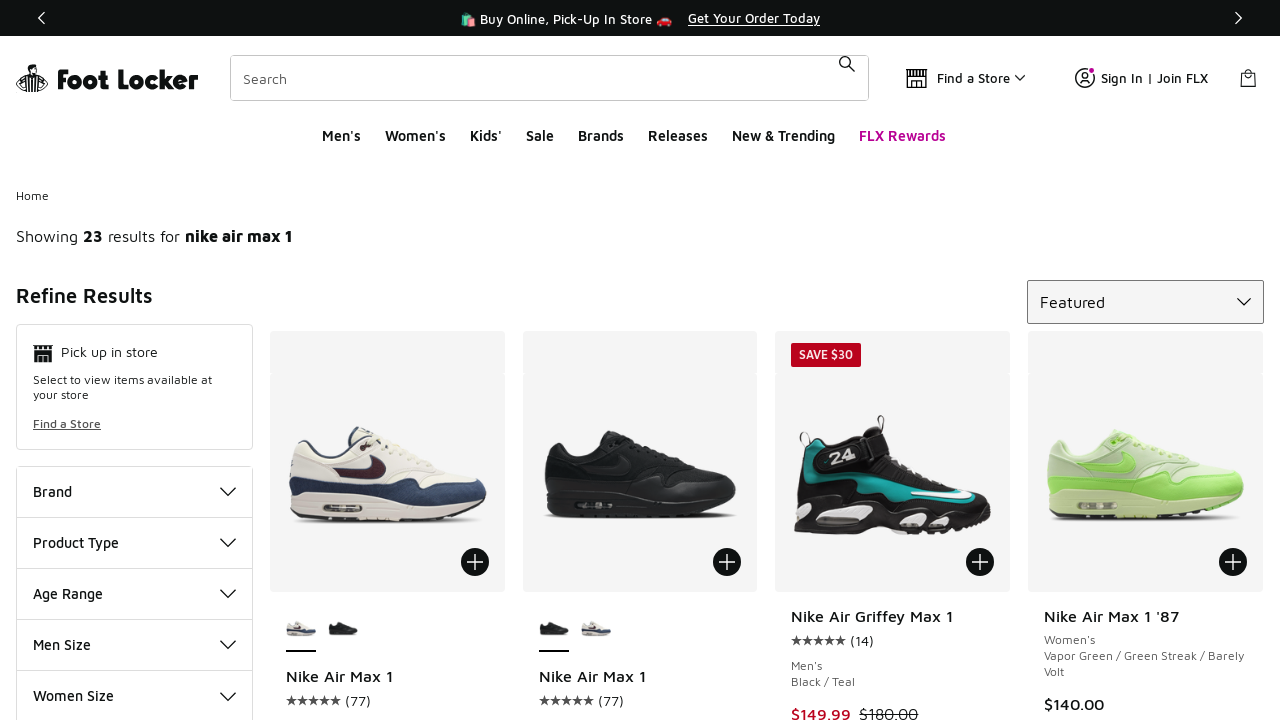

Product cards loaded on Foot Locker search results page for Nike Air Max 1
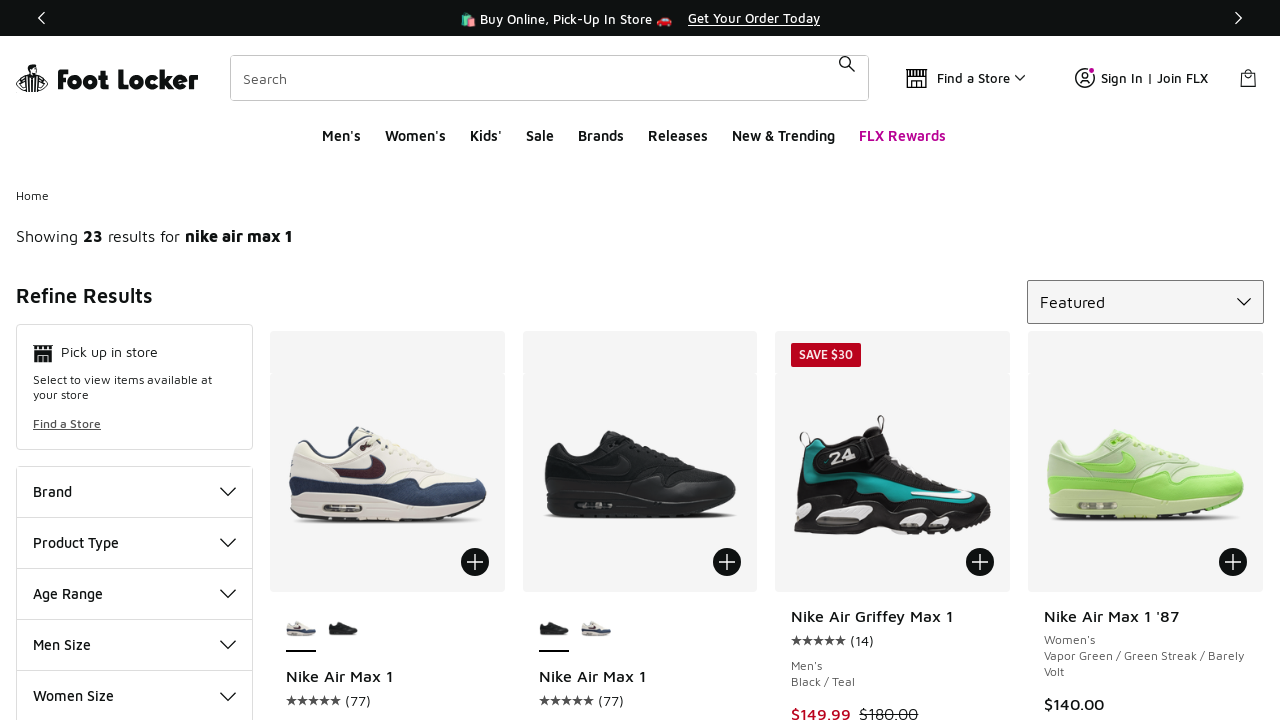

Clicked on the first product card to view product details at (387, 647) on .ProductCard-link >> nth=0
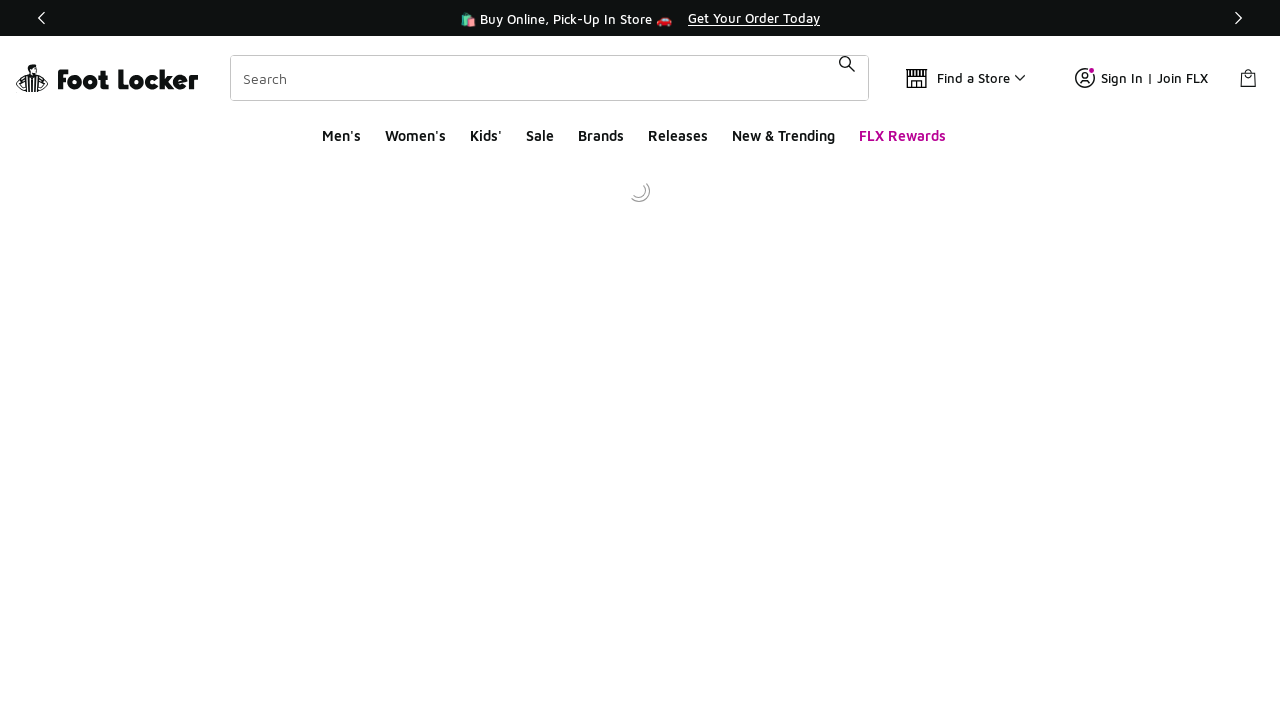

Product detail page loaded successfully
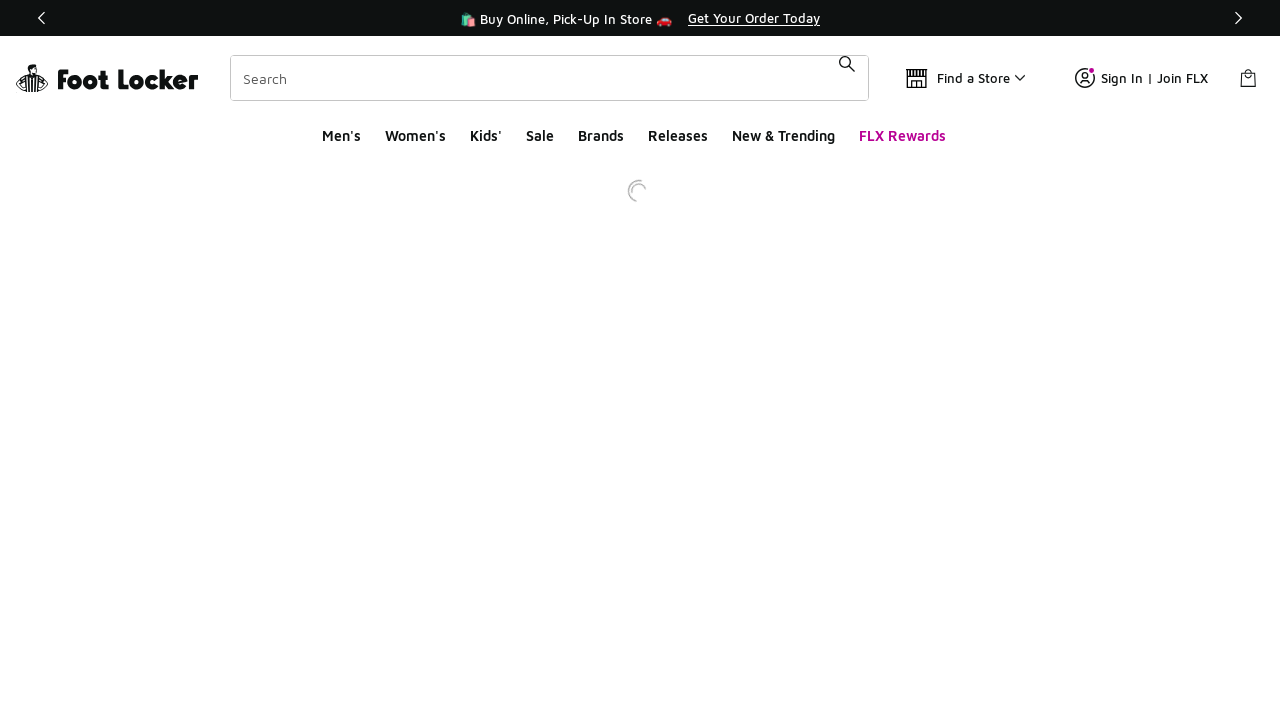

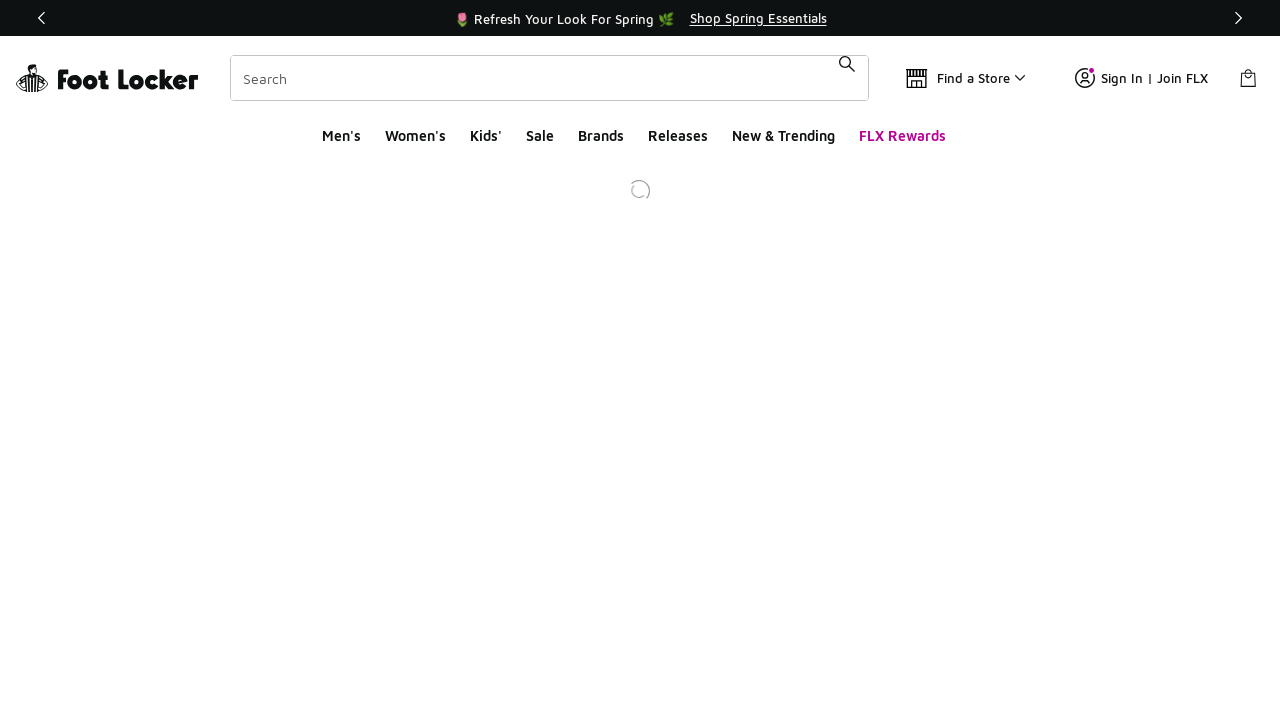